Verifies that the OrangeHRM demo page has the correct title

Starting URL: https://opensource-demo.orangehrmlive.com/

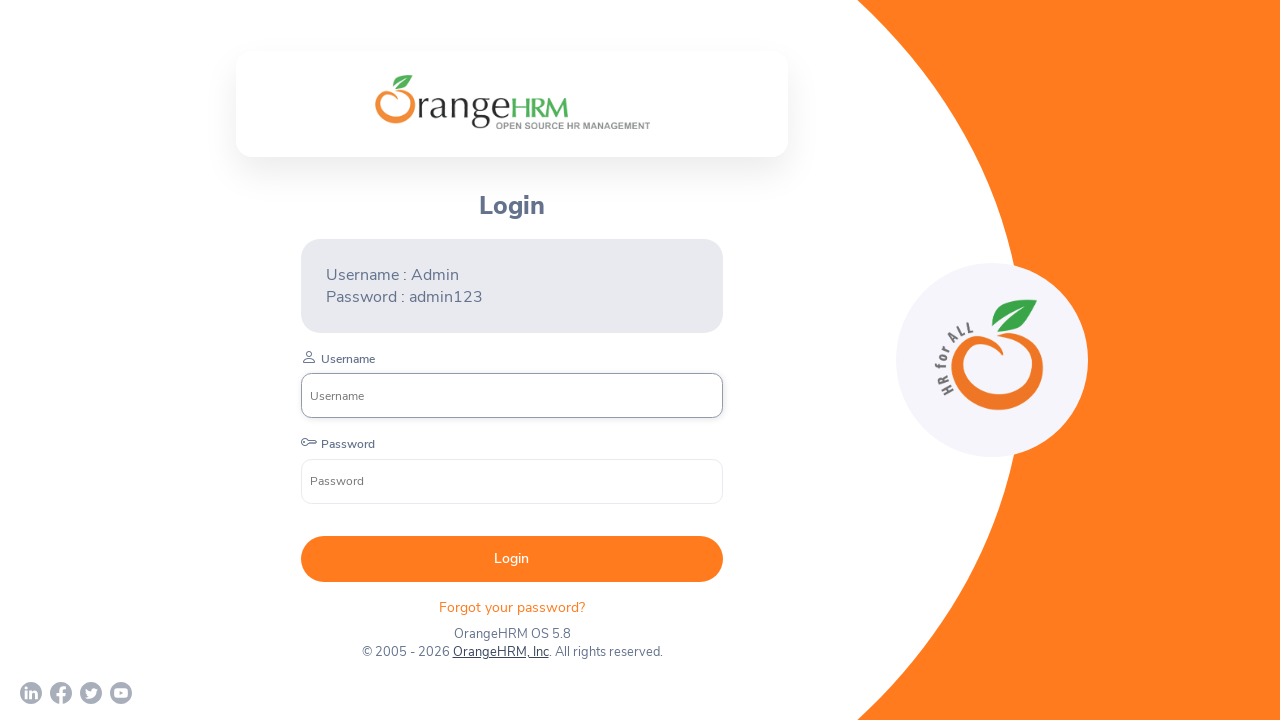

Verified that page title is 'OrangeHRM'
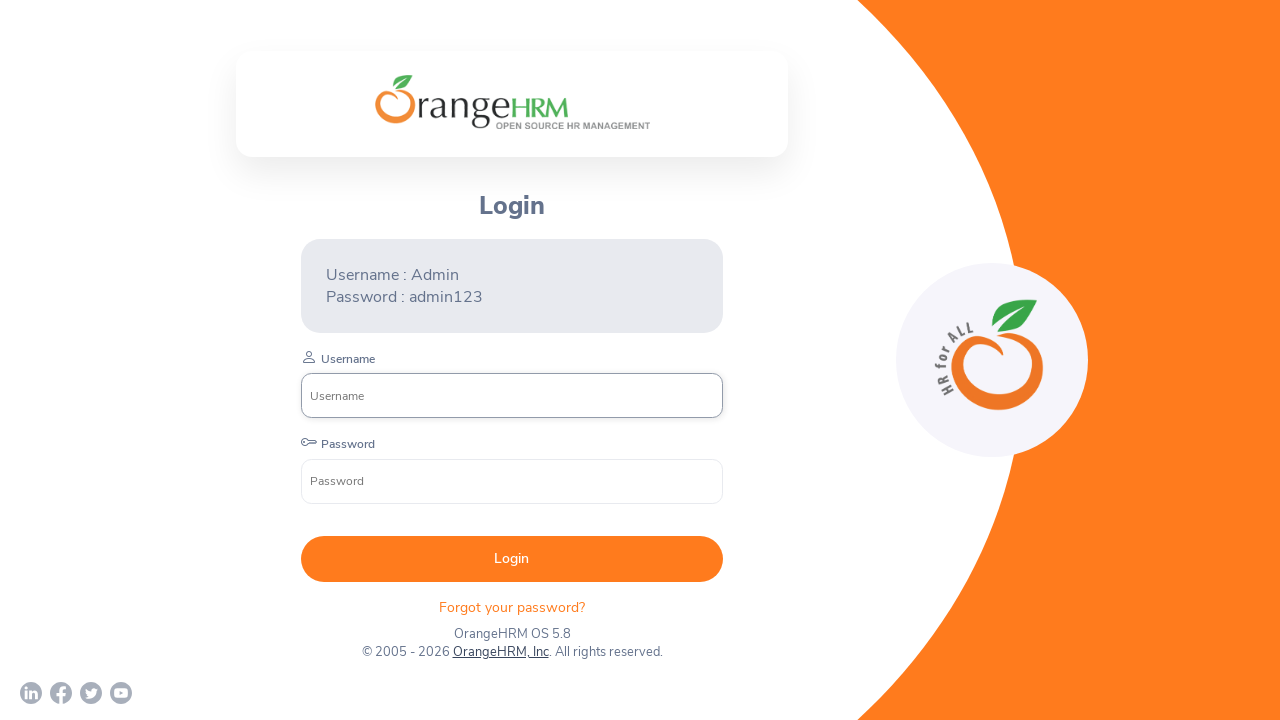

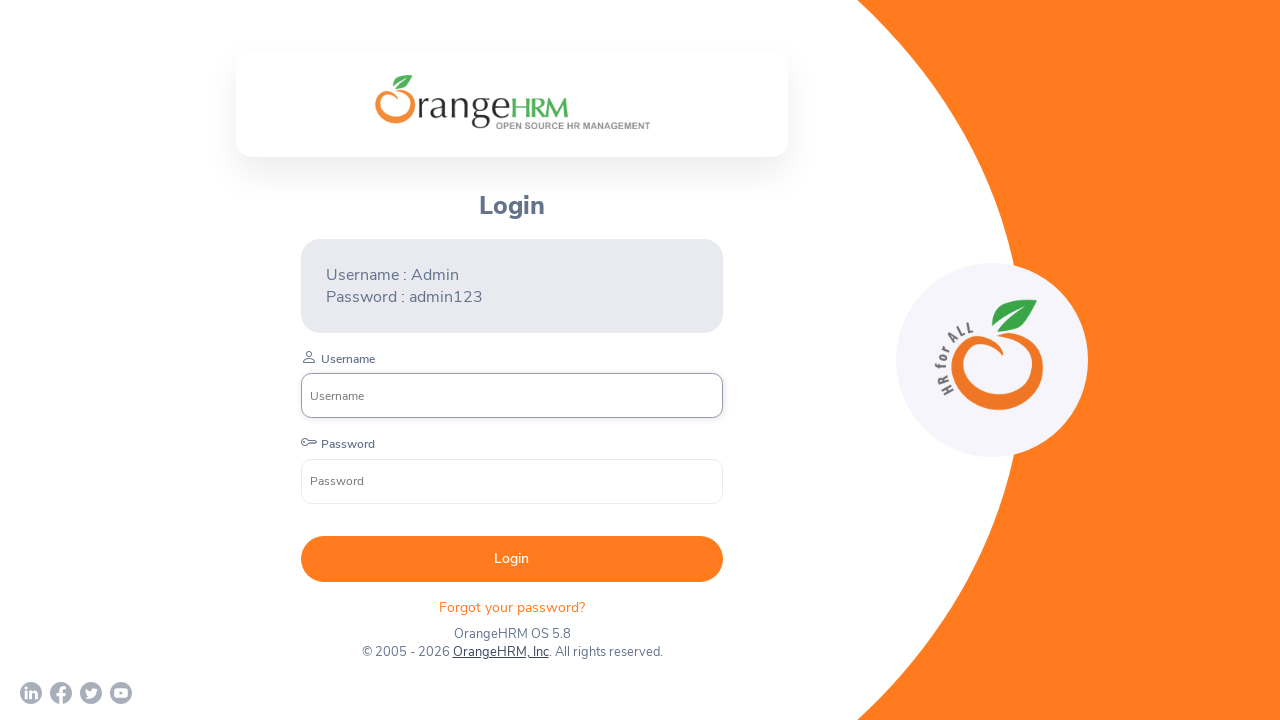